Tests password reset functionality by clicking reset password link, entering a valid email, and submitting the reset request

Starting URL: https://app.cocobambu.com/entrar?backPage=on-boarding%2Fdelivery%3FnextPage%3D%252Fdelivery

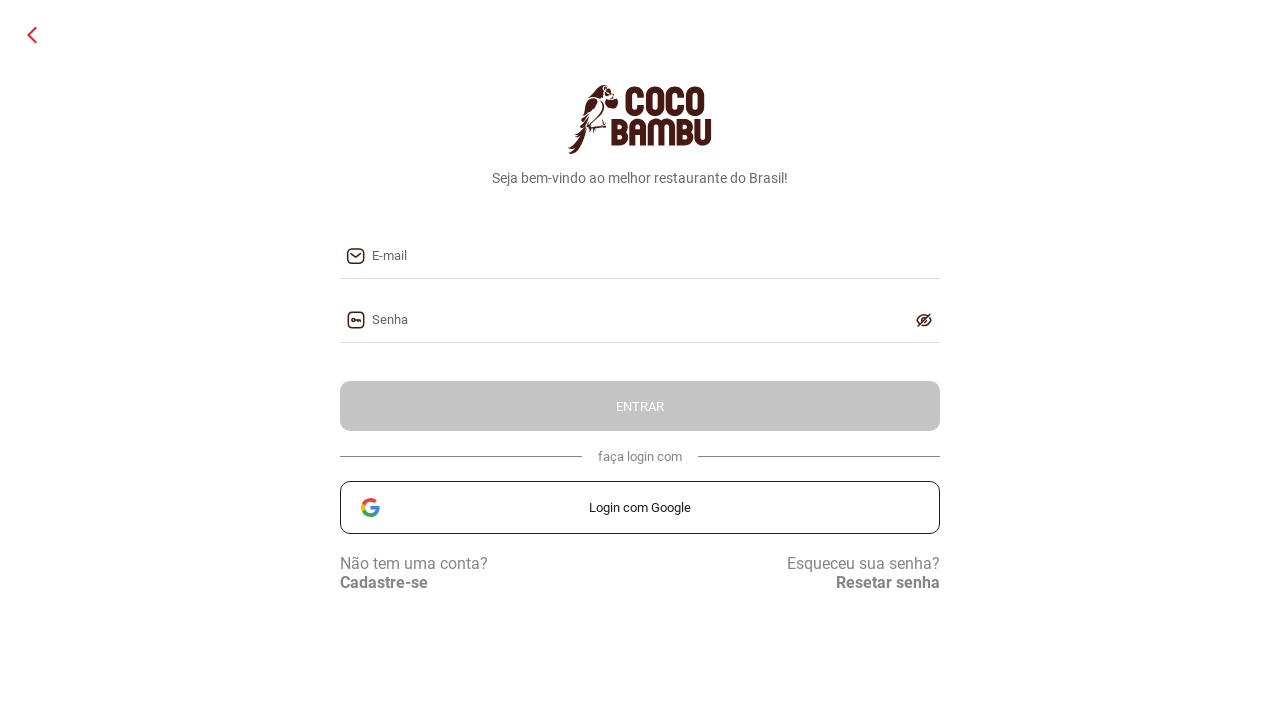

Clicked 'Reset password' link at (888, 582) on xpath=/html/body/app-root/ion-app/main/ion-router-outlet/app-login/div/div/div[3
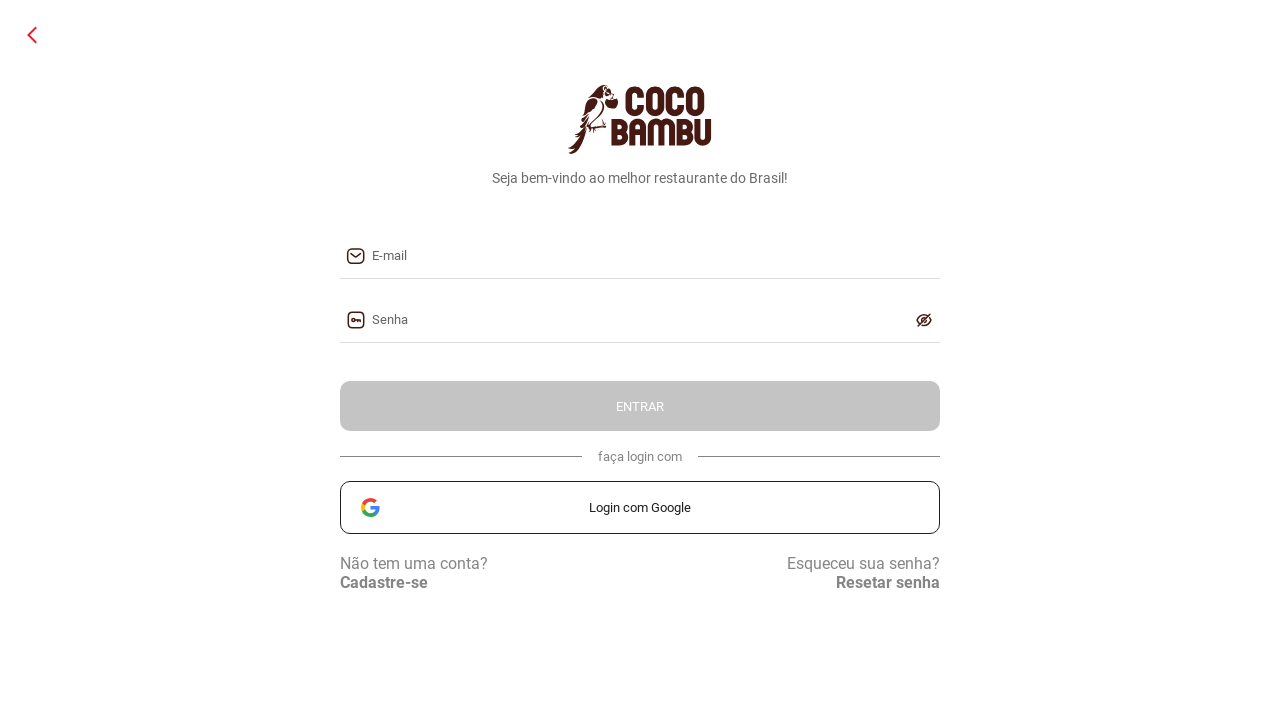

Waited for reset dialog to appear
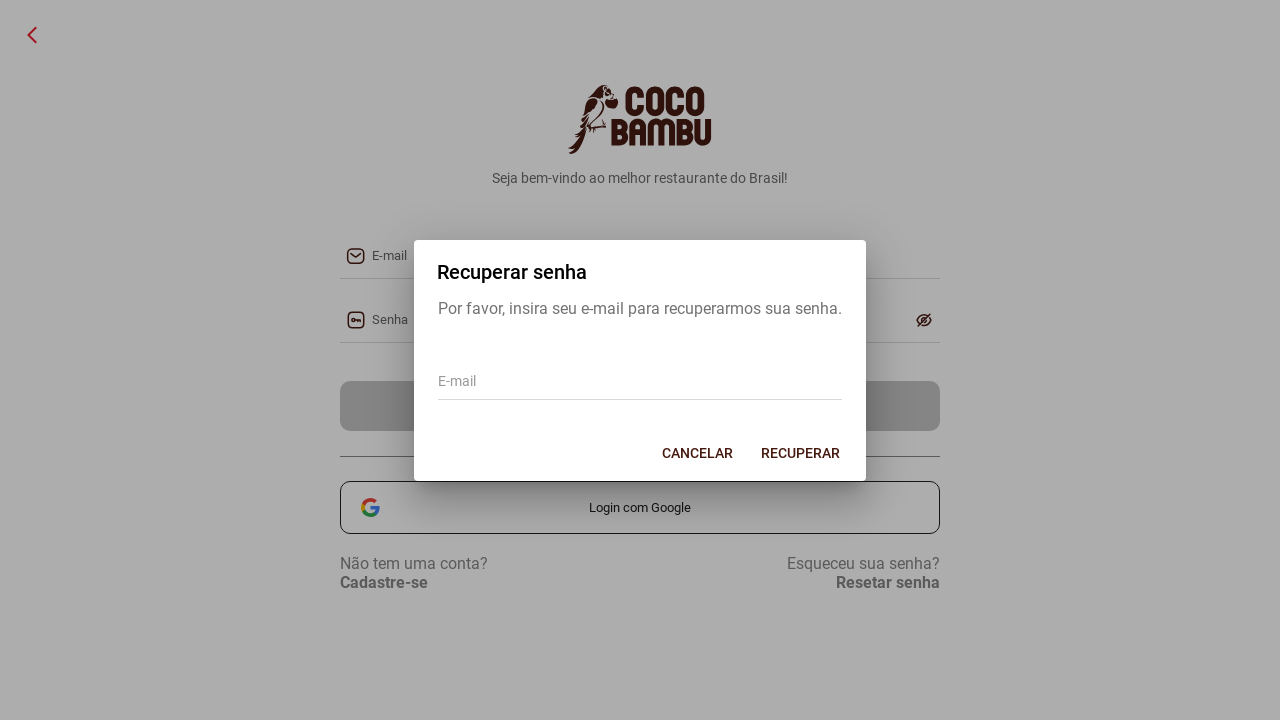

Entered email address 'user.test@example.com' in password reset field on xpath=/html/body/app-root/ion-app/ion-alert/div[2]/div[3]/div/input
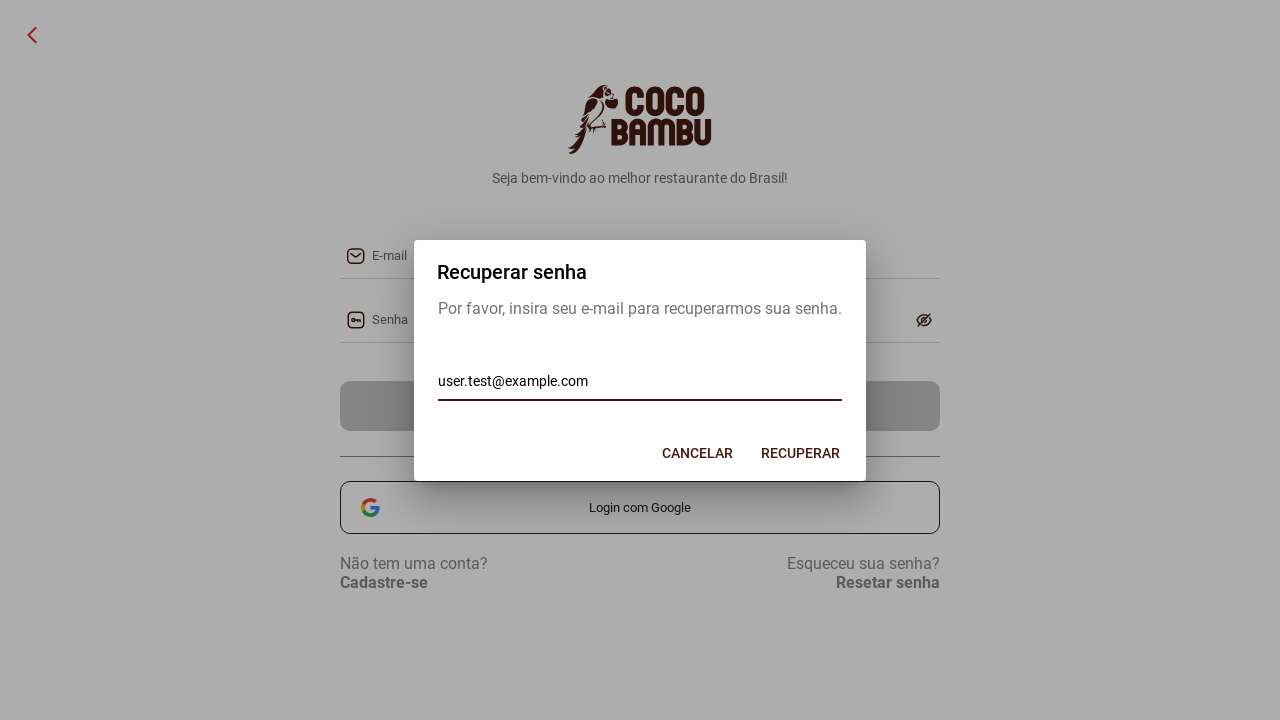

Clicked recover/submit button to send password reset request at (800, 452) on xpath=/html/body/app-root/ion-app/ion-alert/div[2]/div[4]/button[2]
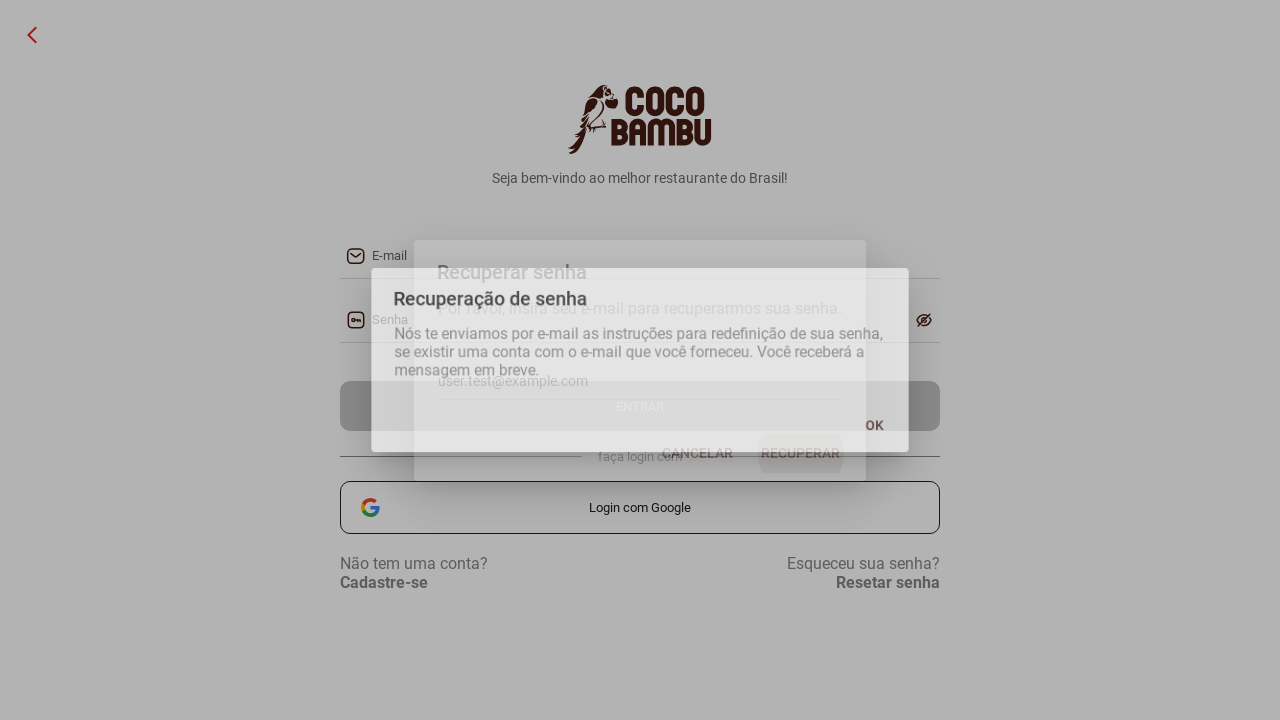

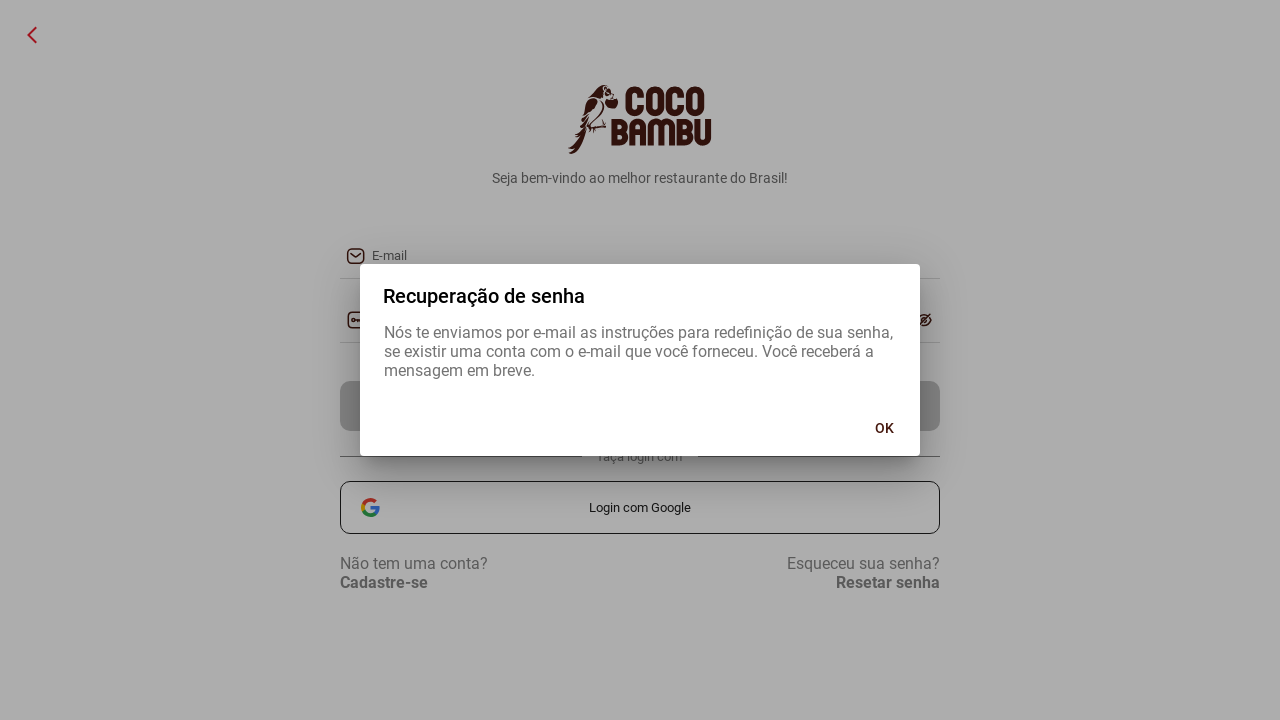